Checks multiple checkboxes and radio buttons on the demo page

Starting URL: https://zimaev.github.io/checks-radios/

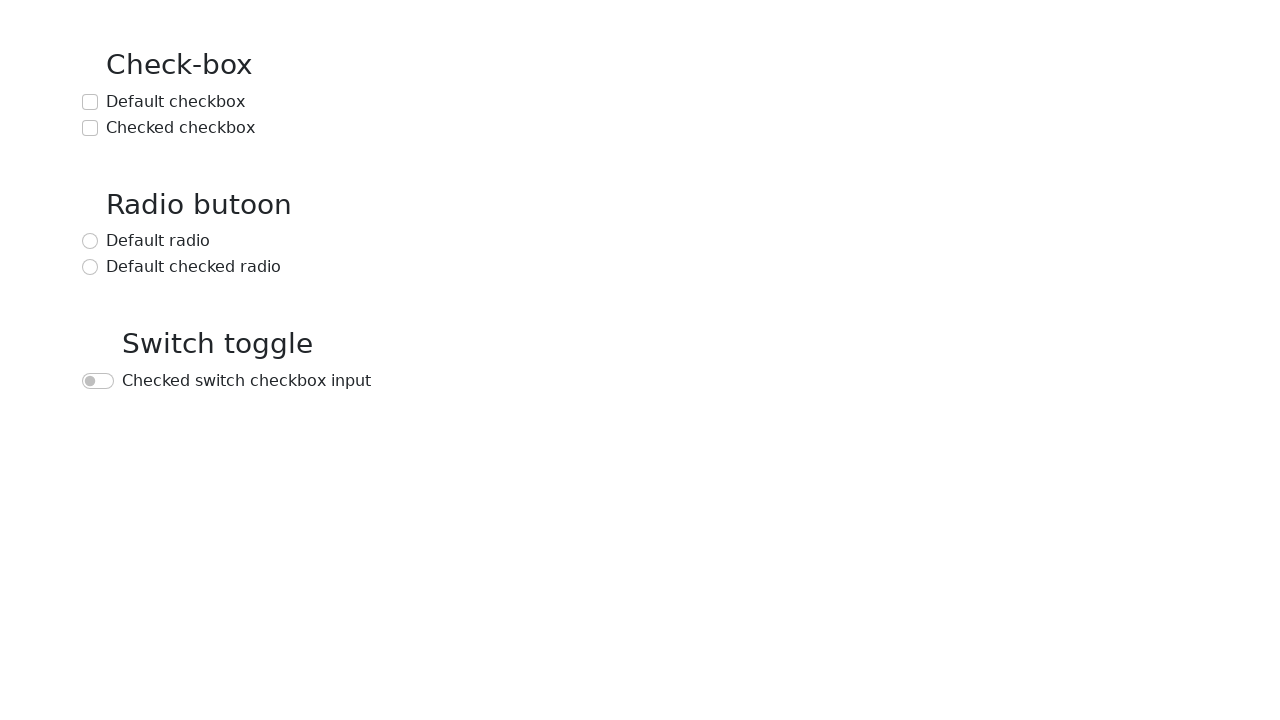

Checked the 'Default checkbox' at (176, 102) on text=Default checkbox
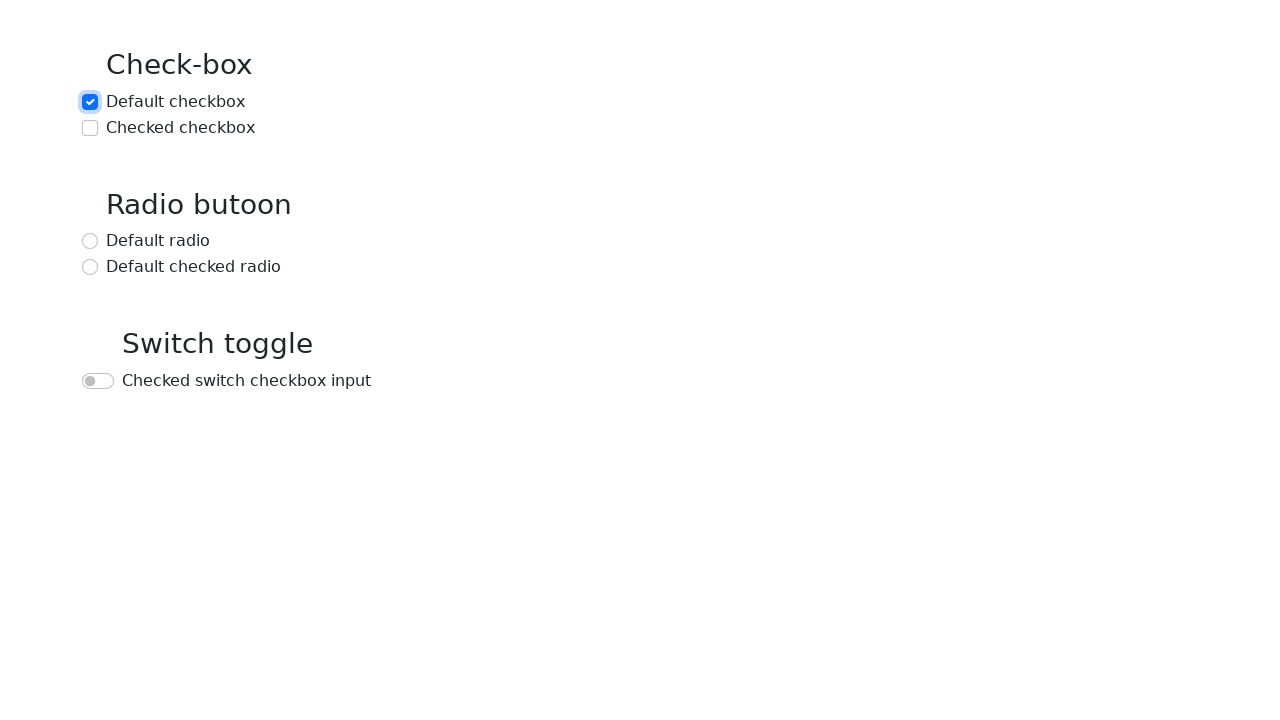

Checked the 'Checked checkbox' at (180, 128) on text=Checked checkbox
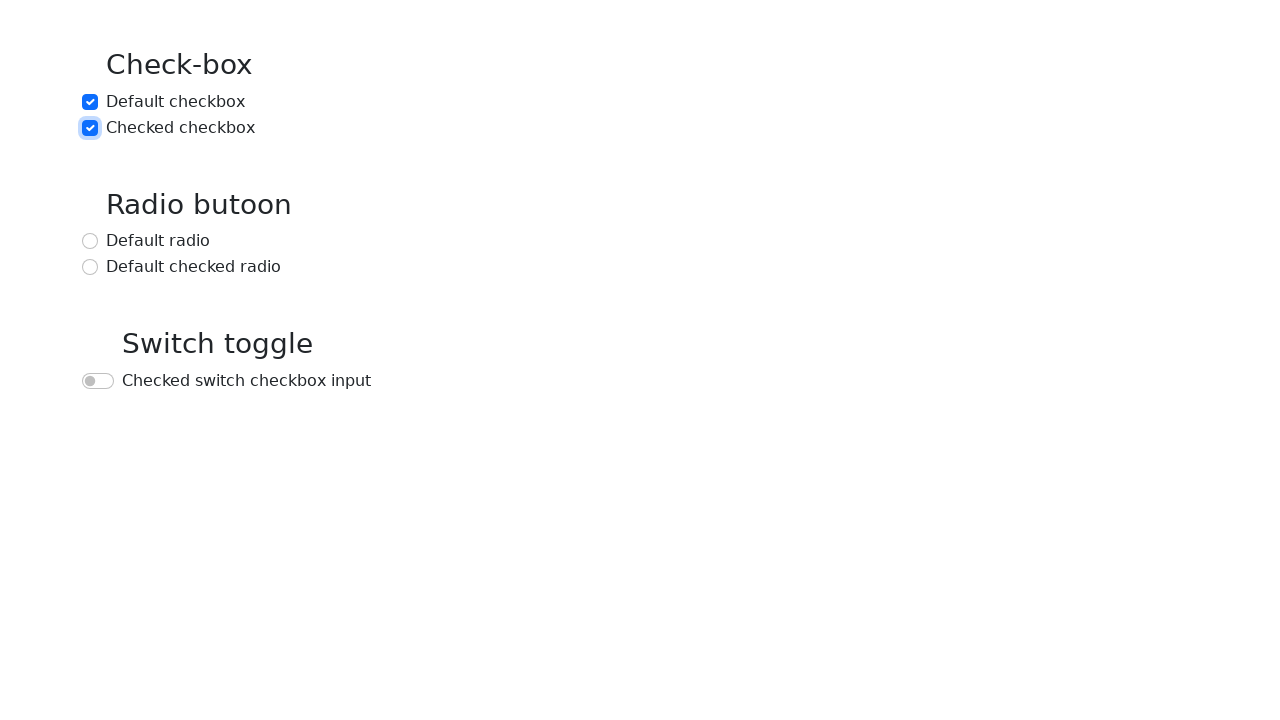

Checked the 'Default radio' button at (158, 241) on text=Default radio
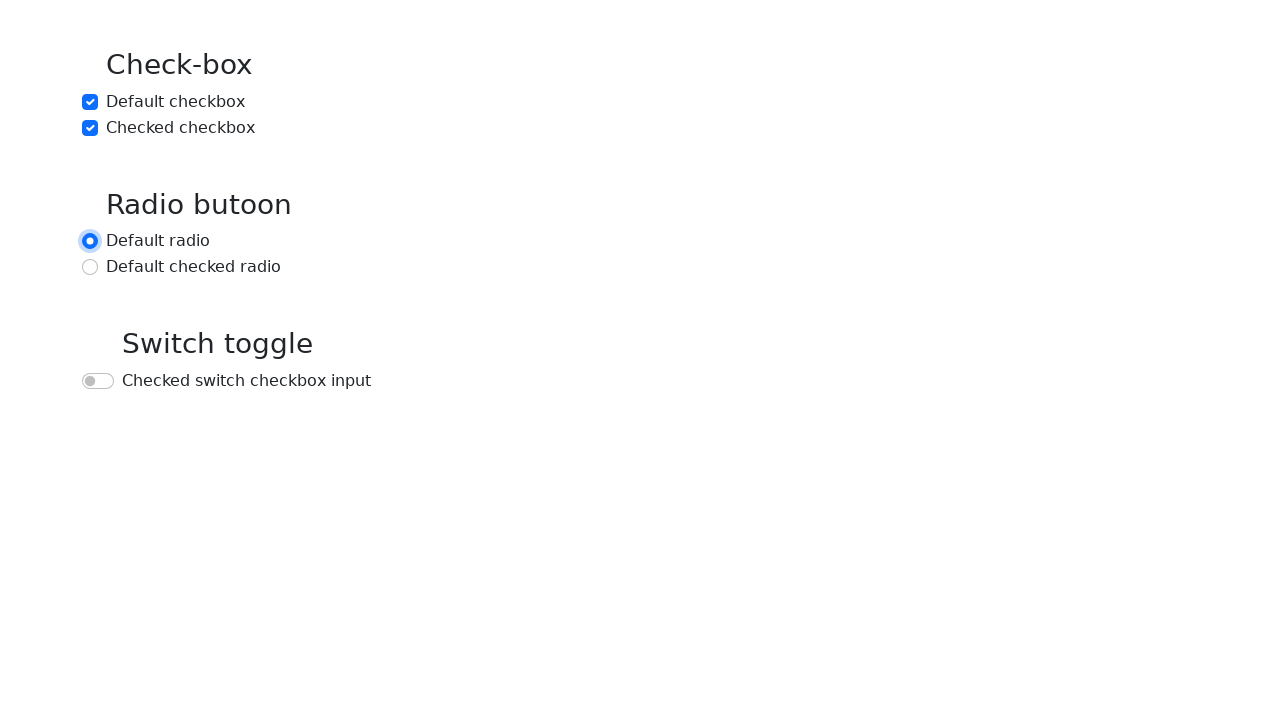

Checked the 'Default checked radio' button at (194, 267) on text=Default checked radio
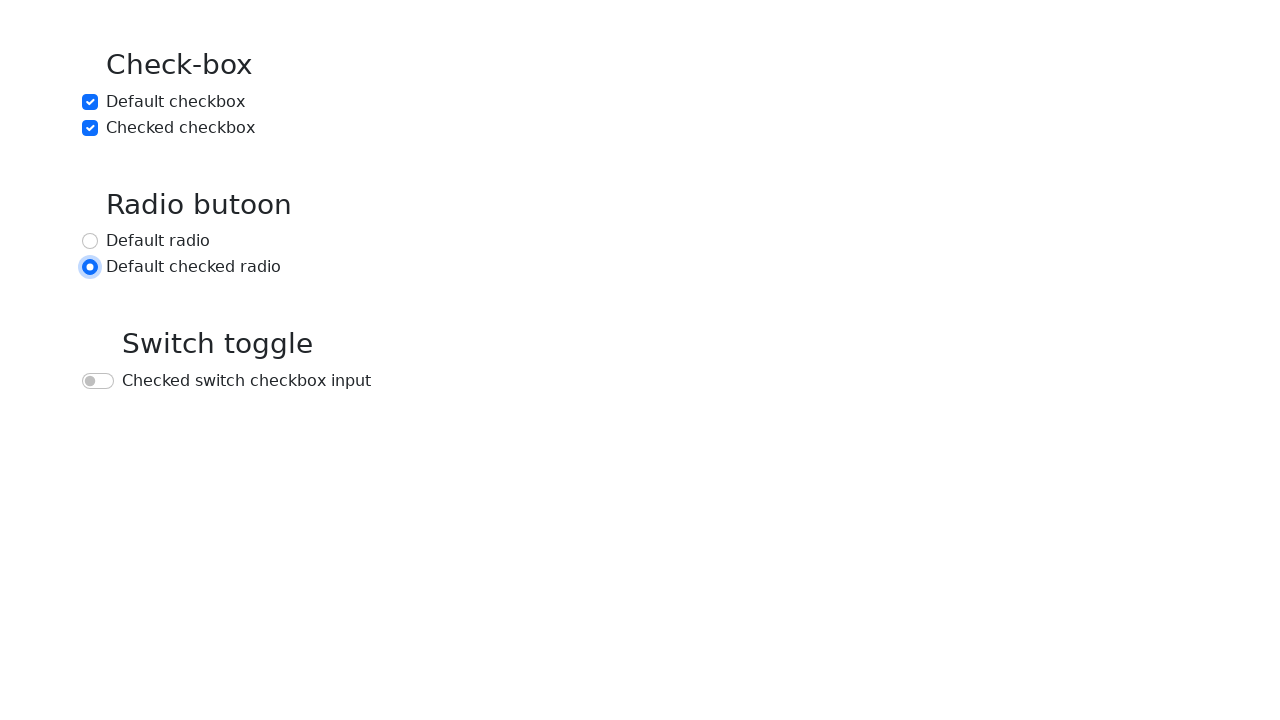

Checked the 'Checked switch checkbox input' at (246, 381) on text=Checked switch checkbox input
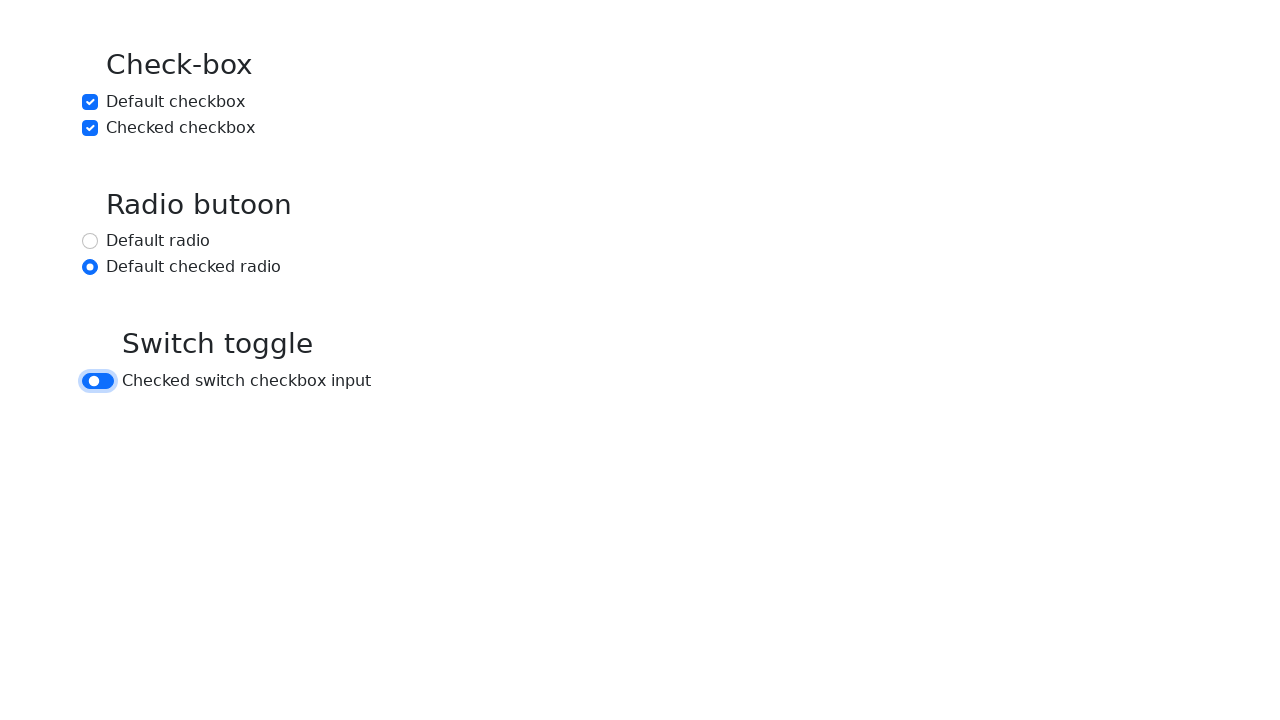

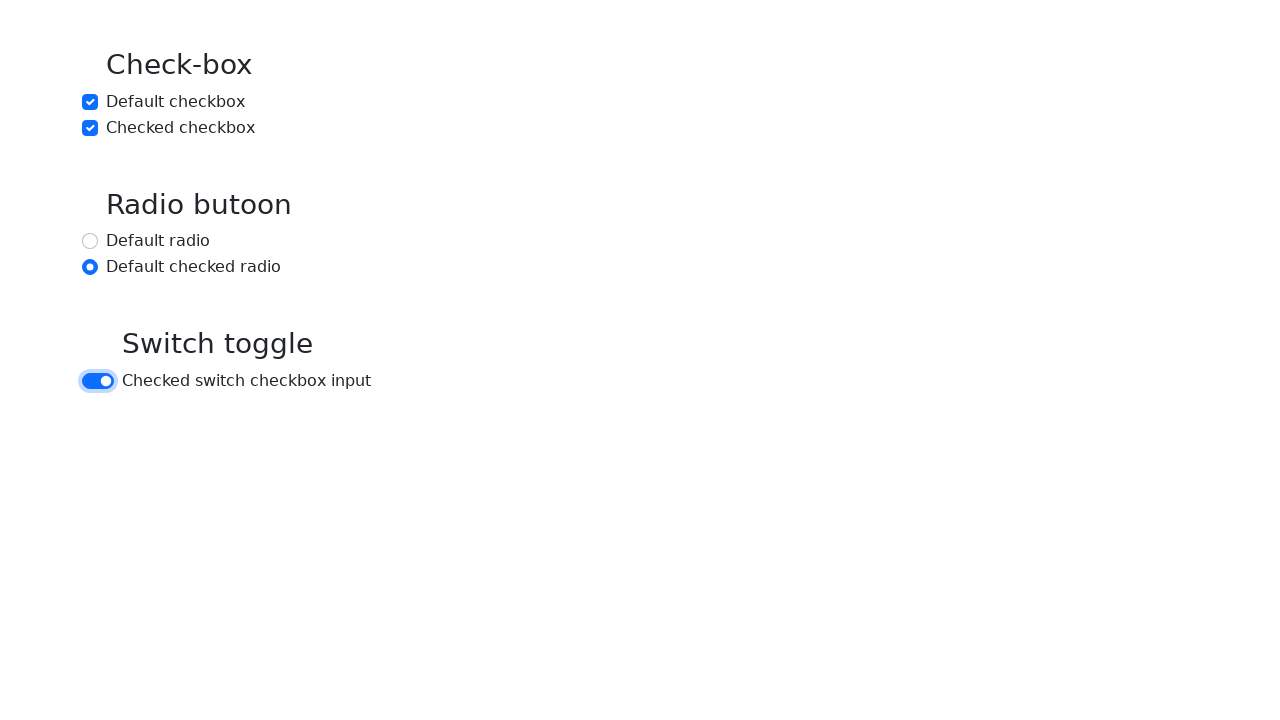